Tests the contact form functionality by navigating to the contact page, filling in the form fields (name, email, and message), and submitting the form

Starting URL: https://alchemy.hguy.co/lms/

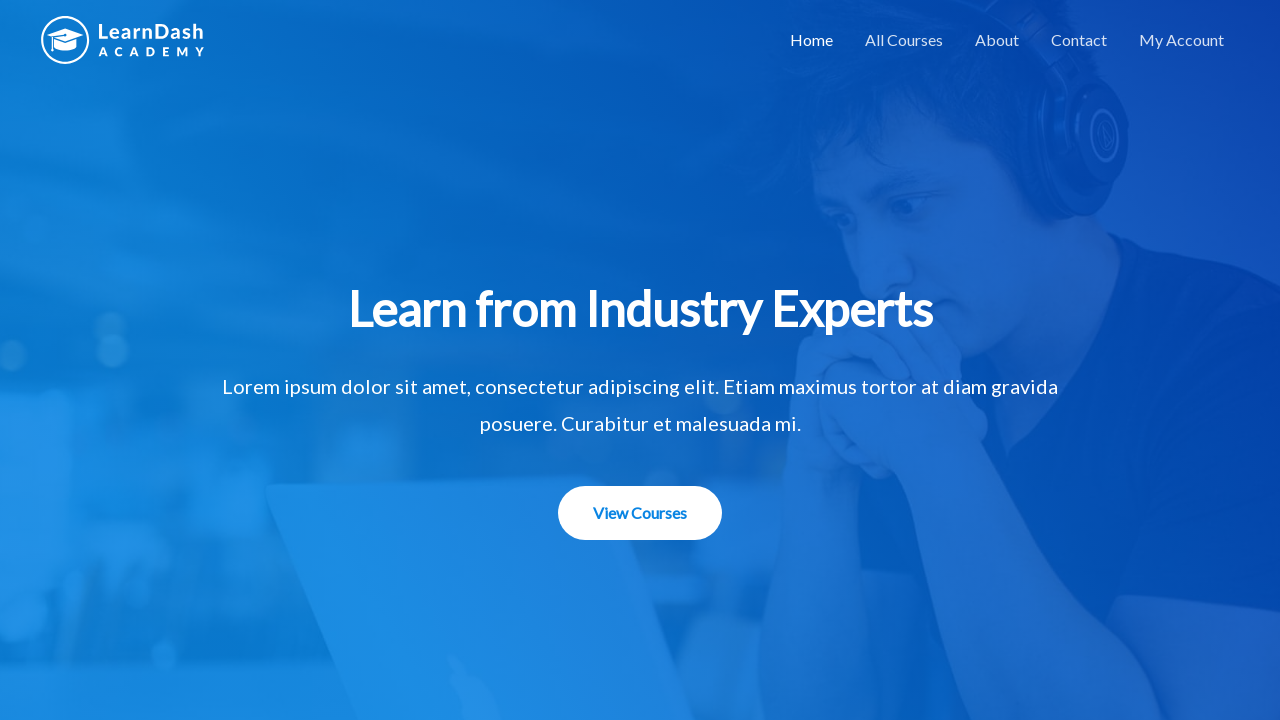

Clicked Contact link in navigation at (1079, 40) on xpath=//html/body/div/header/div/div/div/div/div[3]/div/nav/div/ul/li[4]/a
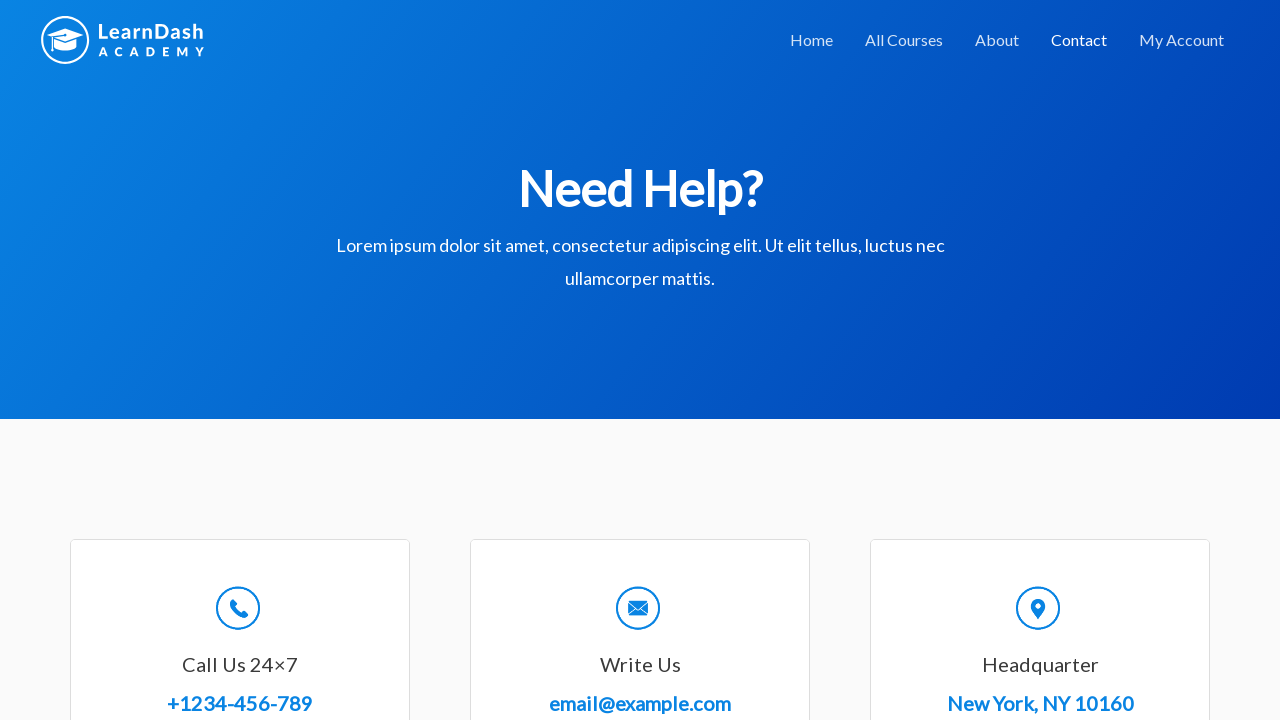

Filled in full name field with 'Michael Johnson' on //html/body/div/div/div/div/main/article/div/section[4]/div[2]/div[2]/div[2]/div
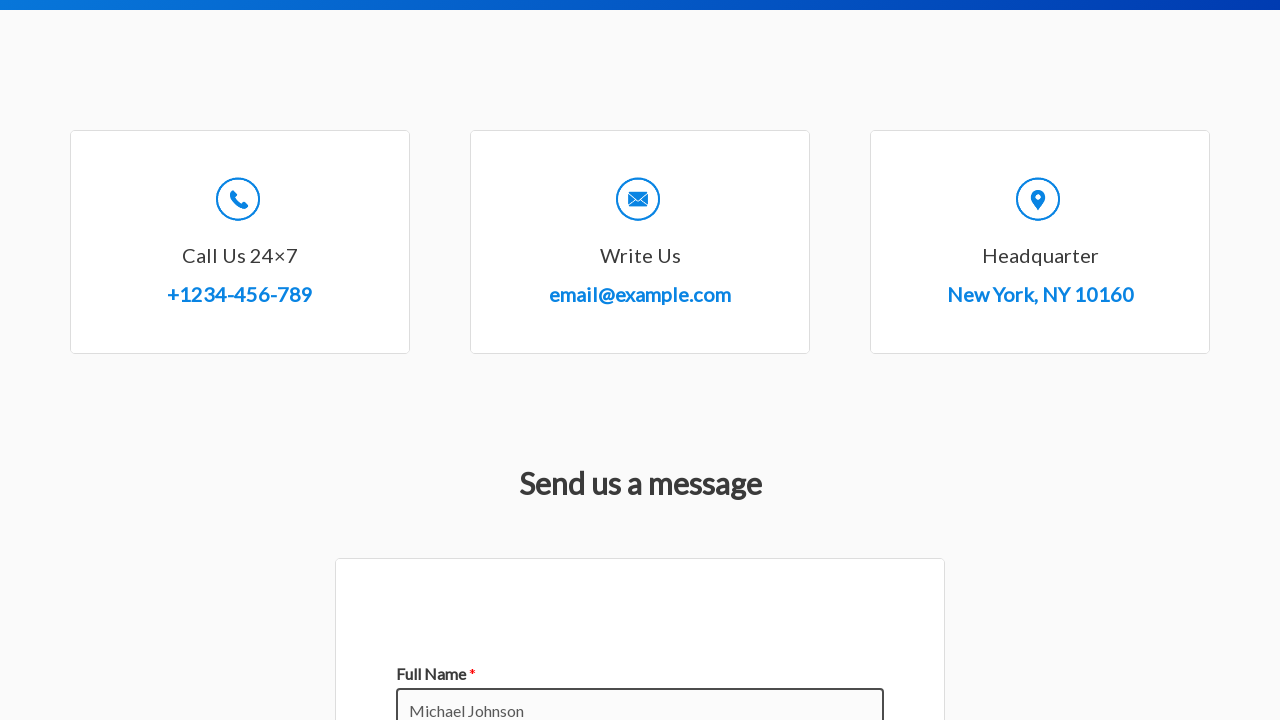

Filled in email field with 'mjohnson@example.com' on //html/body/div/div/div/div/main/article/div/section[4]/div[2]/div[2]/div[2]/div
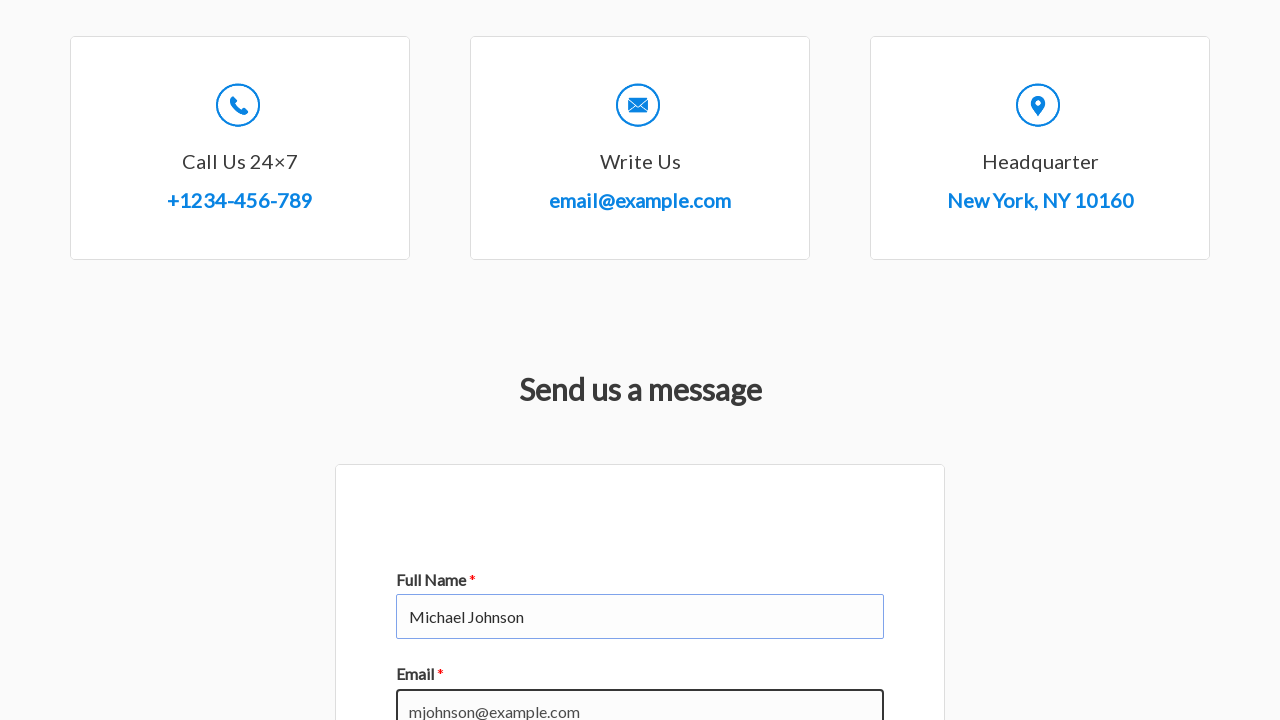

Filled in message field with test message on //html/body/div/div/div/div/main/article/div/section[4]/div[2]/div[2]/div[2]/div
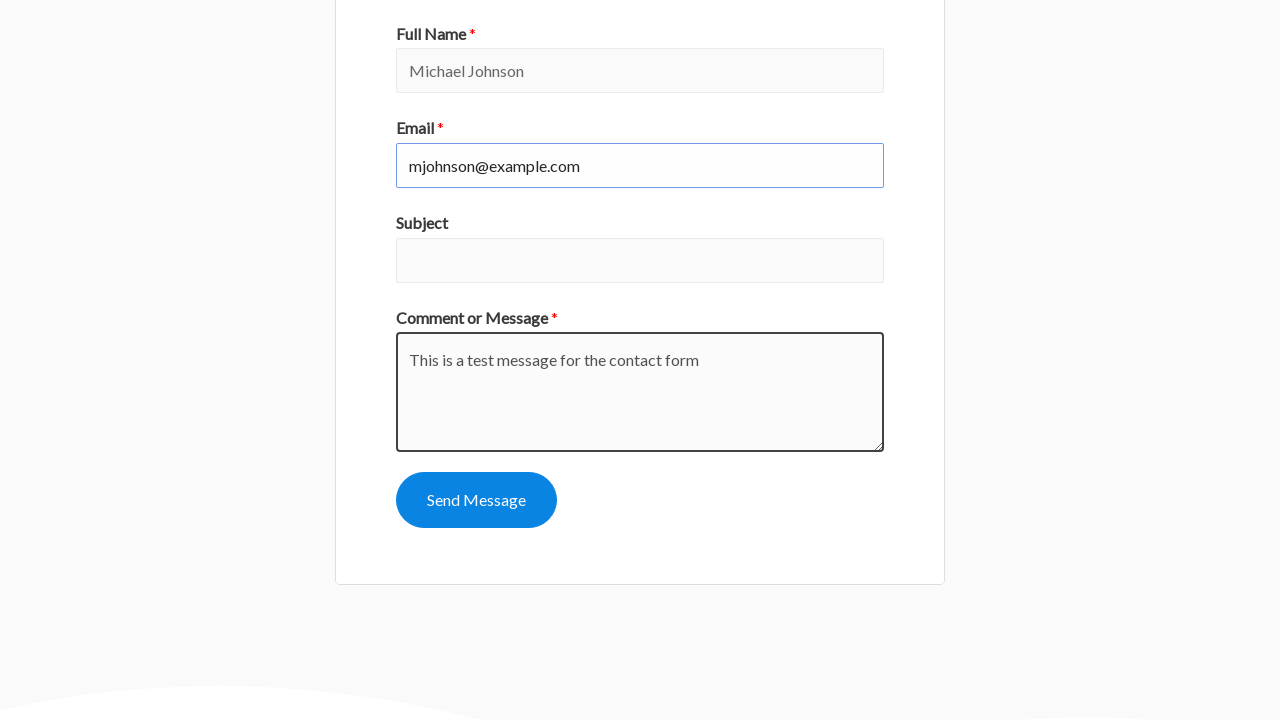

Clicked send message button to submit contact form at (476, 500) on xpath=//html/body/div/div/div/div/main/article/div/section[4]/div[2]/div[2]/div[
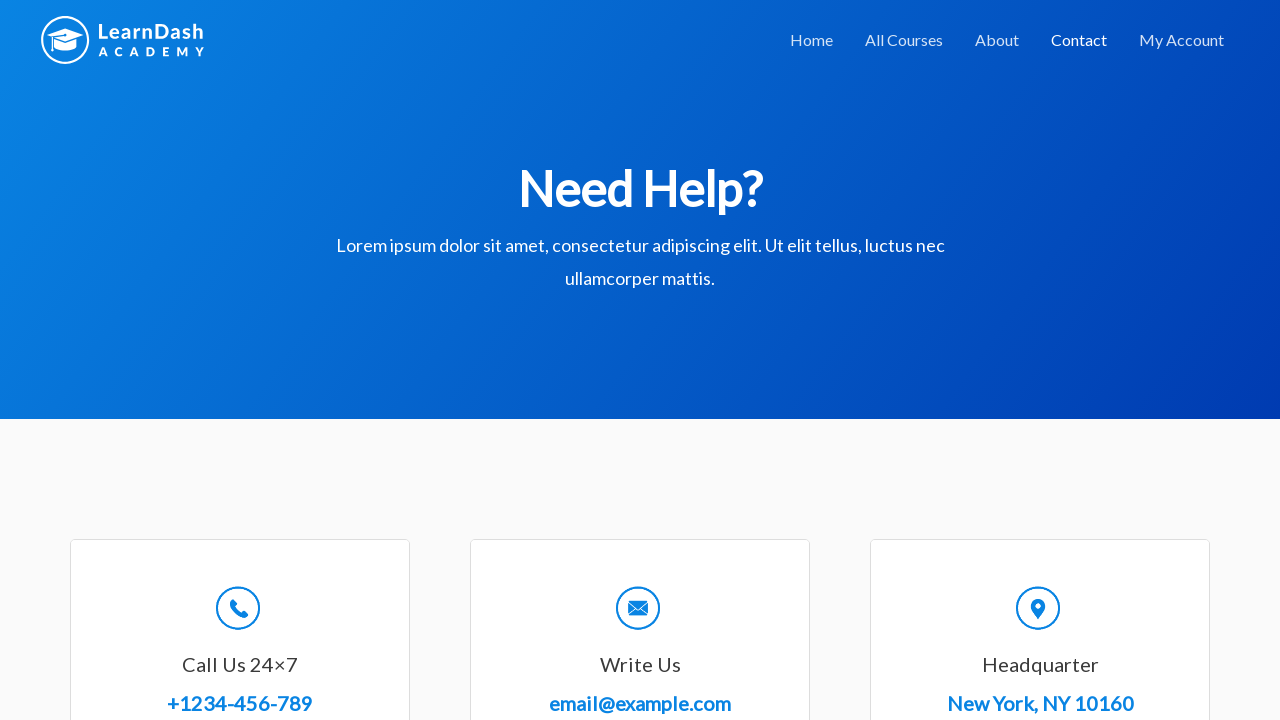

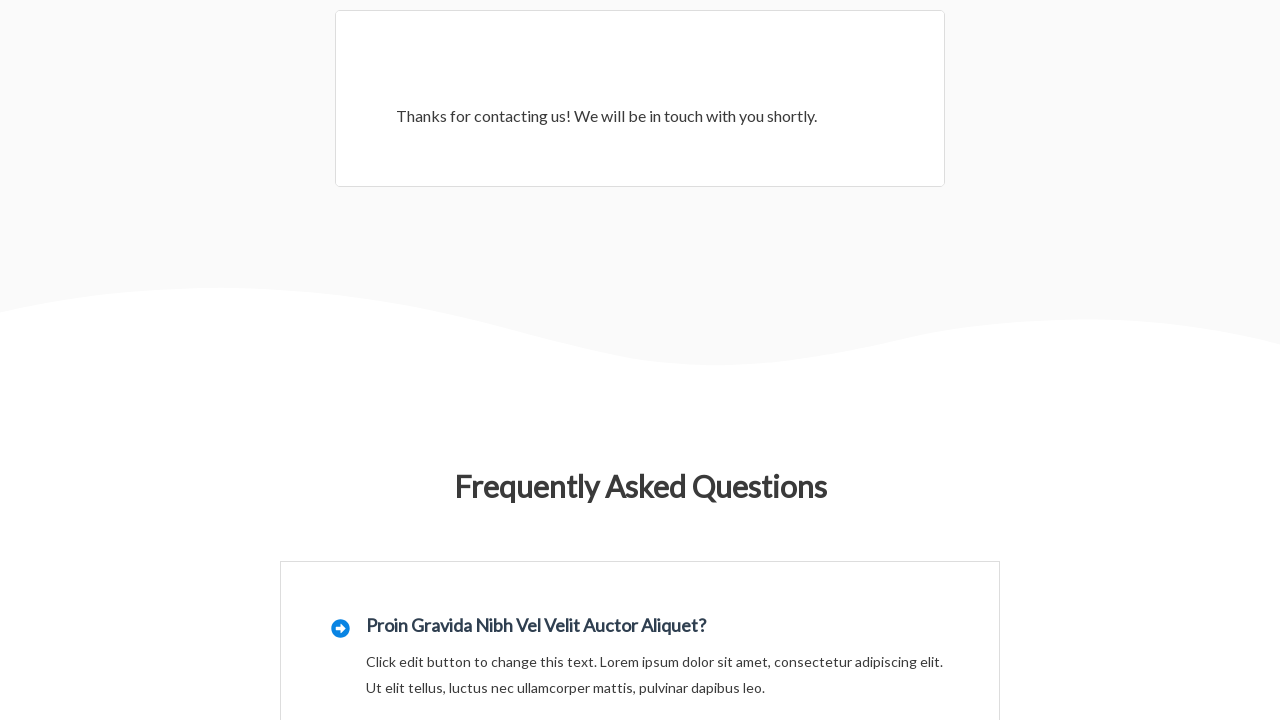